Tests redirecting to Selenium Training page by clicking the banner link and verifying the new tab title

Starting URL: https://demoqa.com/

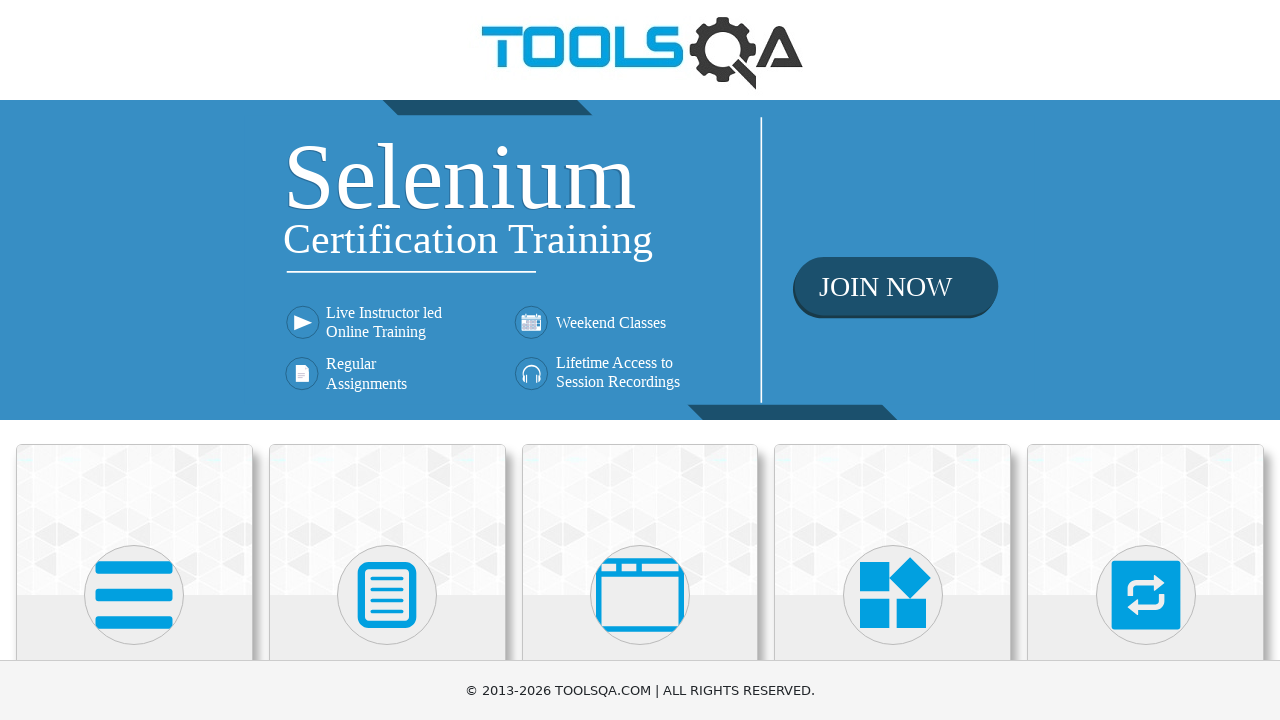

Located home banner link element
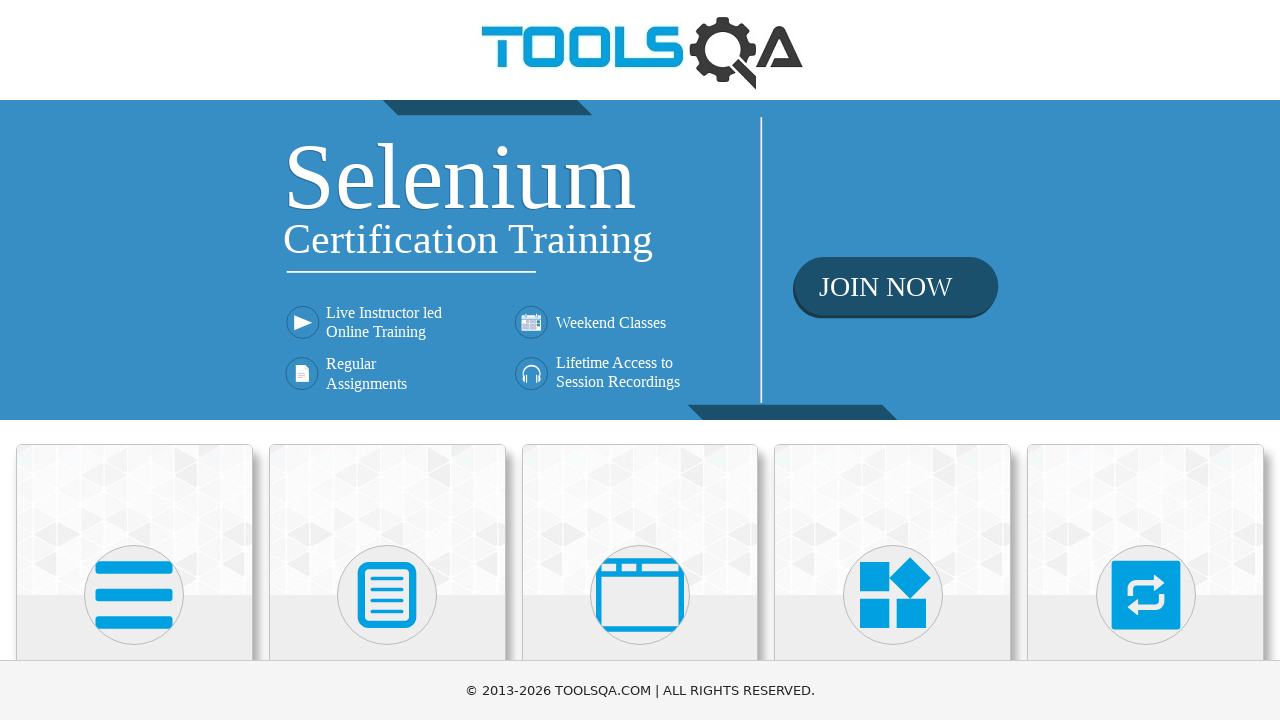

Verified banner link href points to Selenium Training page
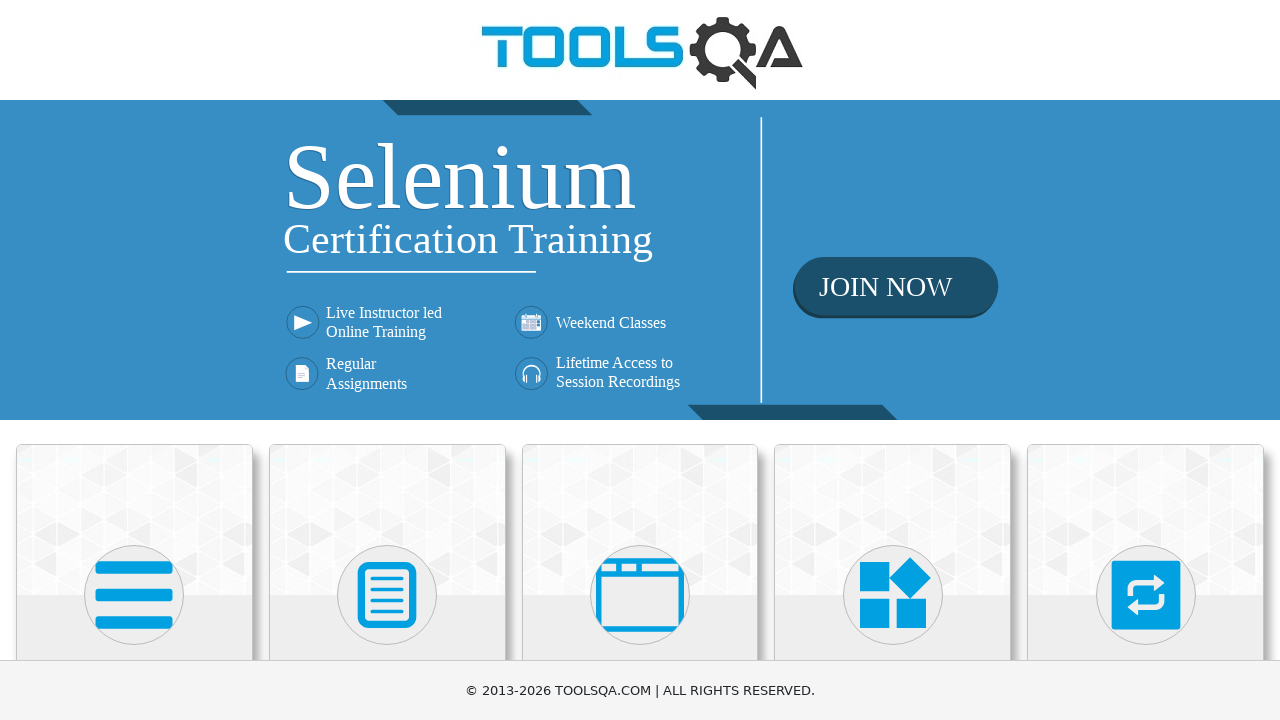

Clicked banner link to open Selenium Training page in new tab at (640, 260) on xpath=//div[@class='home-banner']/a
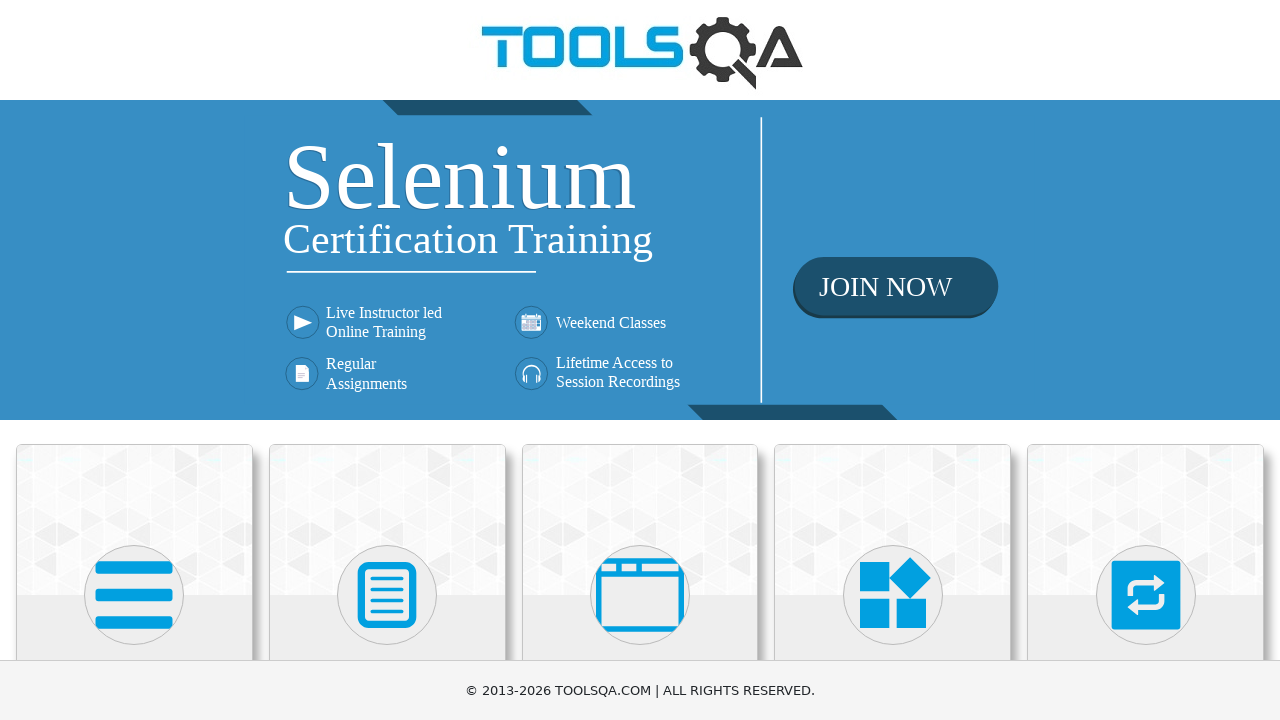

Captured new page object from context
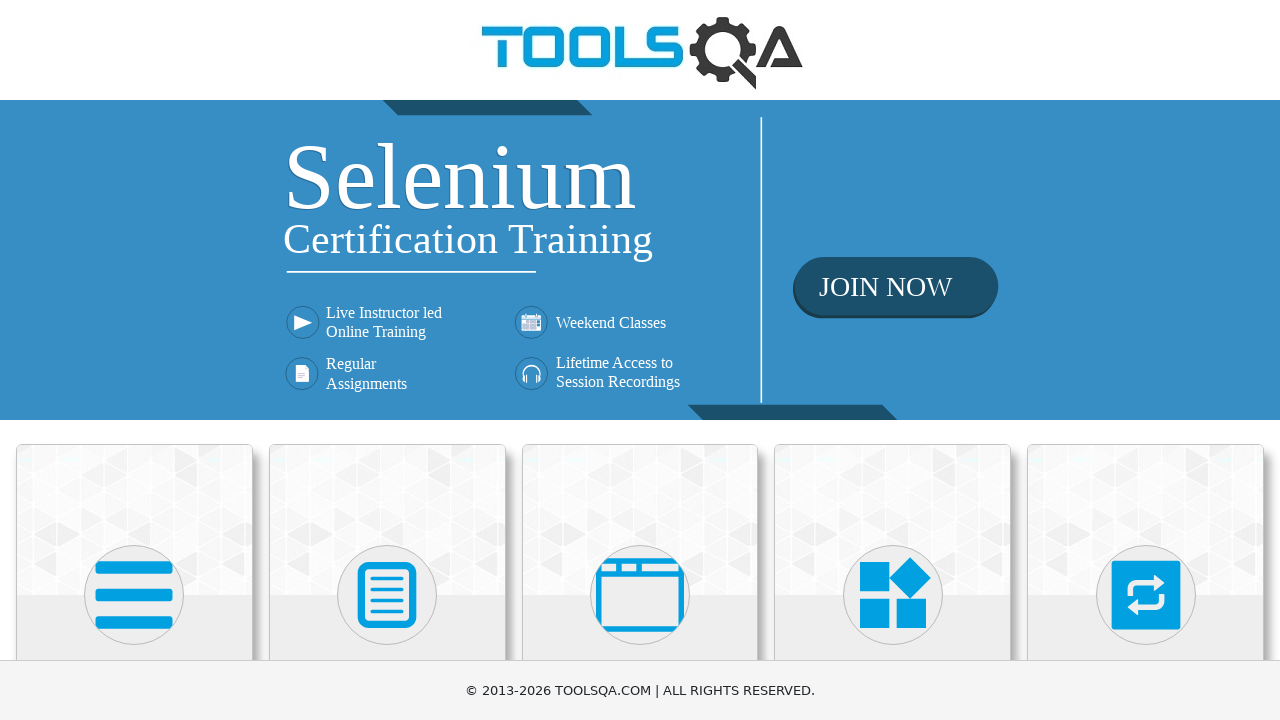

New page finished loading
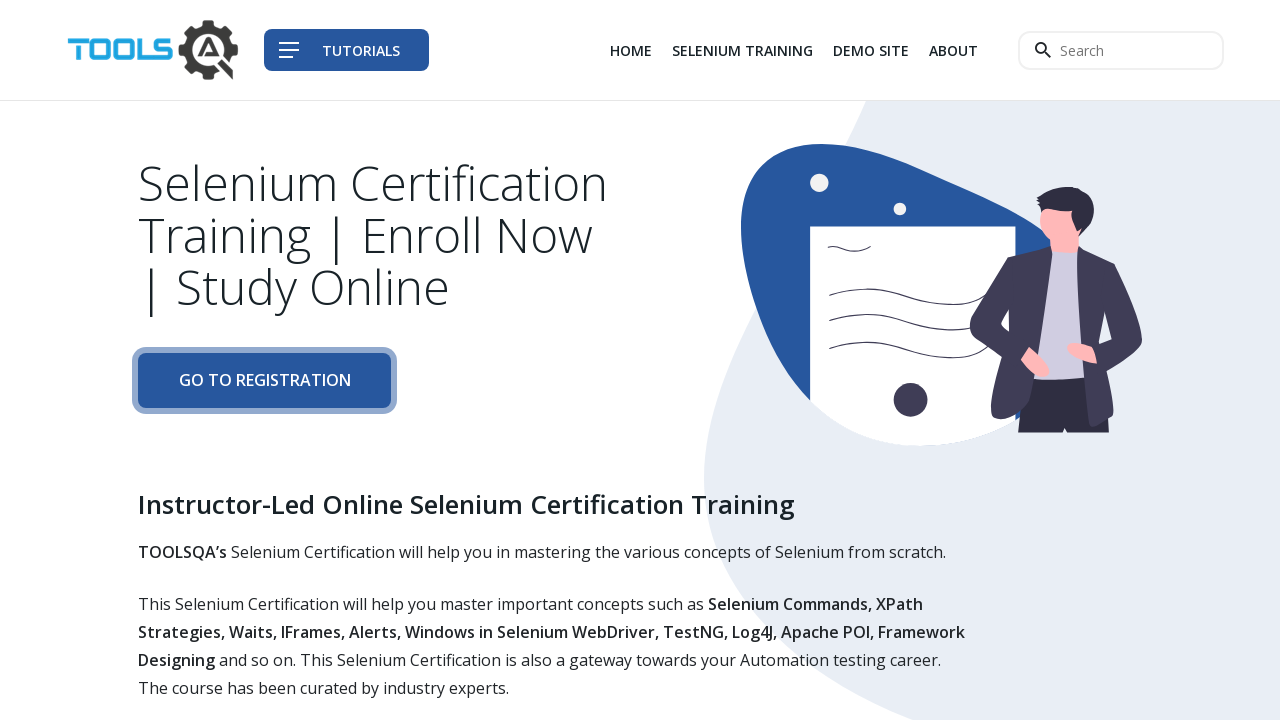

Verified new page title is 'Tools QA - Selenium Training'
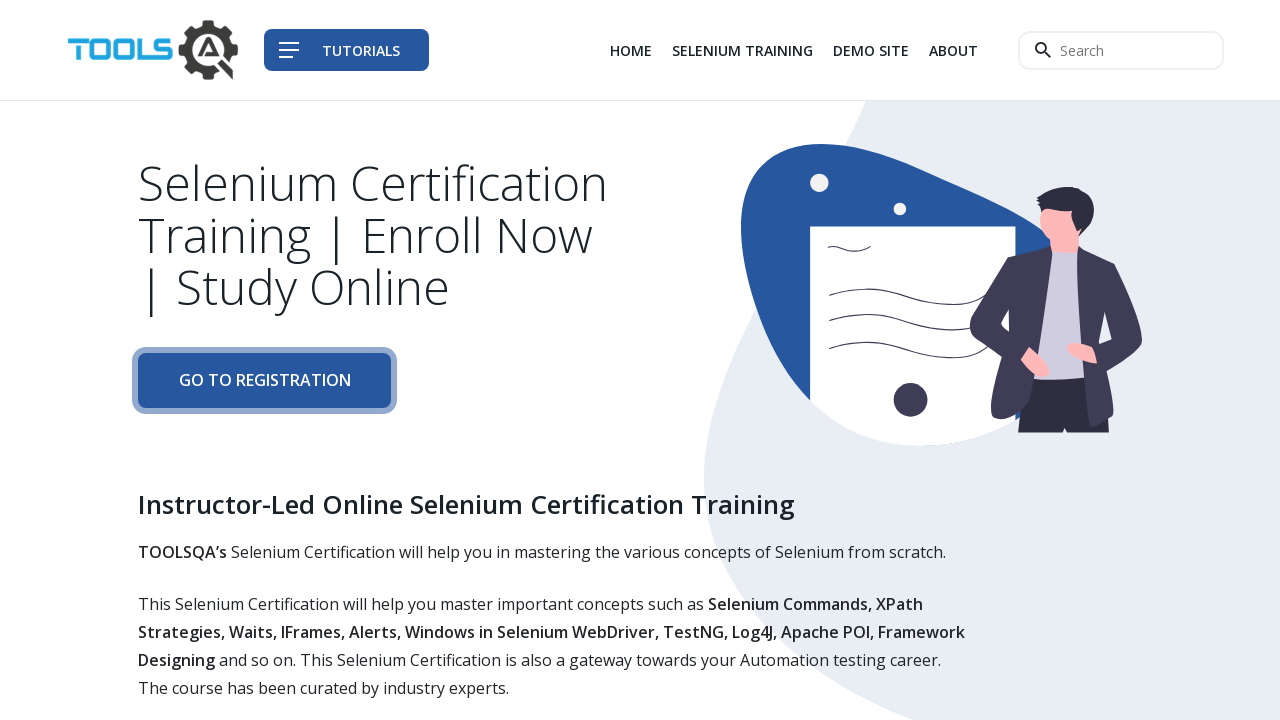

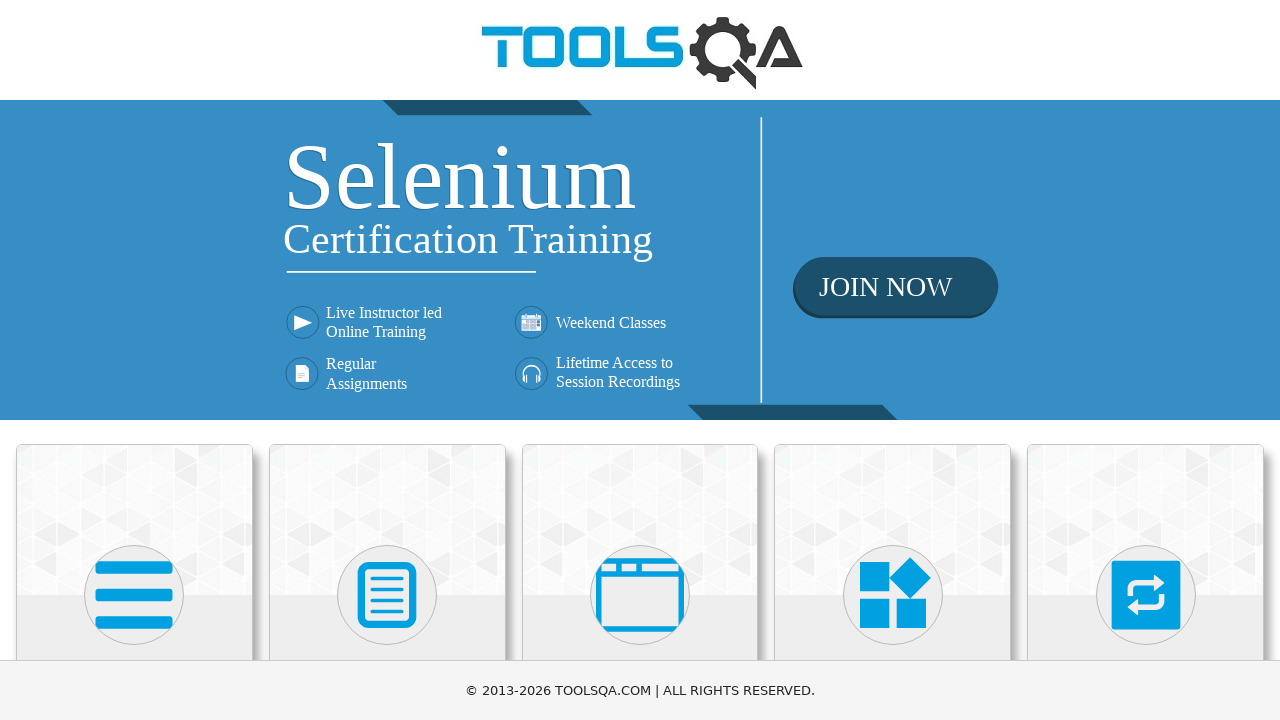